Navigates to the Time and Date world clock page and verifies that the main content section with world clock table is present

Starting URL: https://www.timeanddate.com/worldclock/

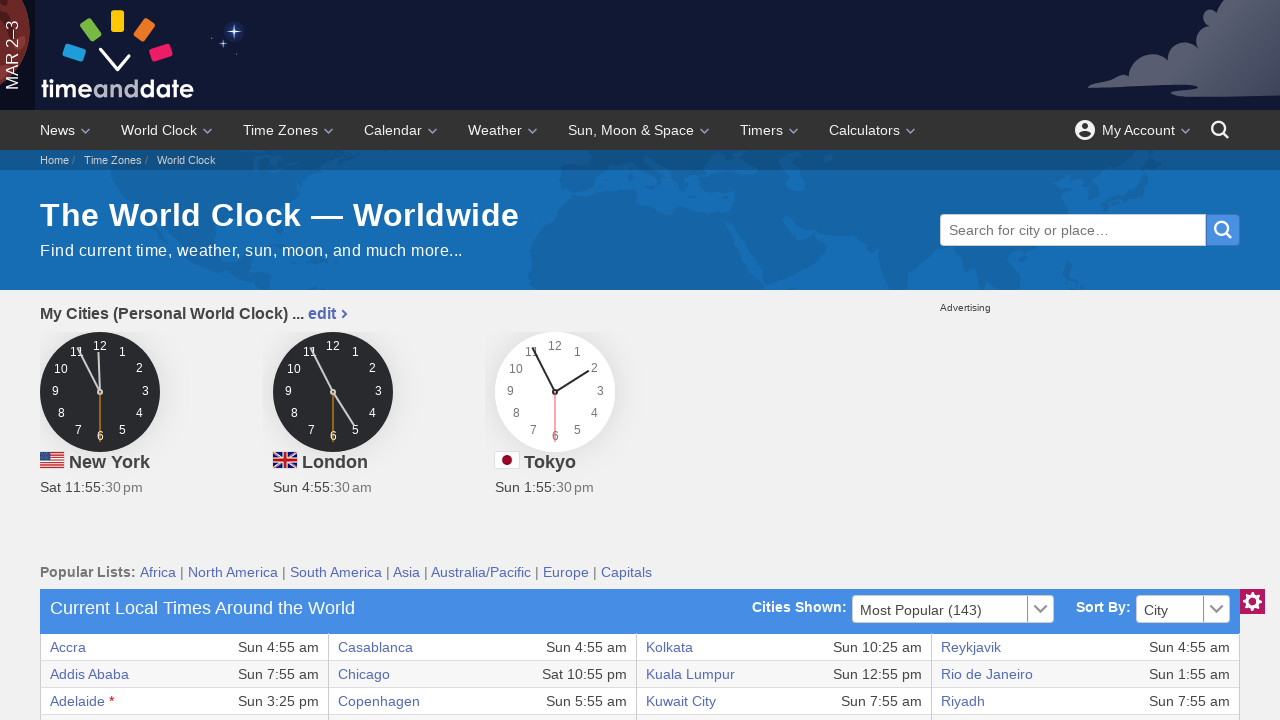

World clock table main content section loaded
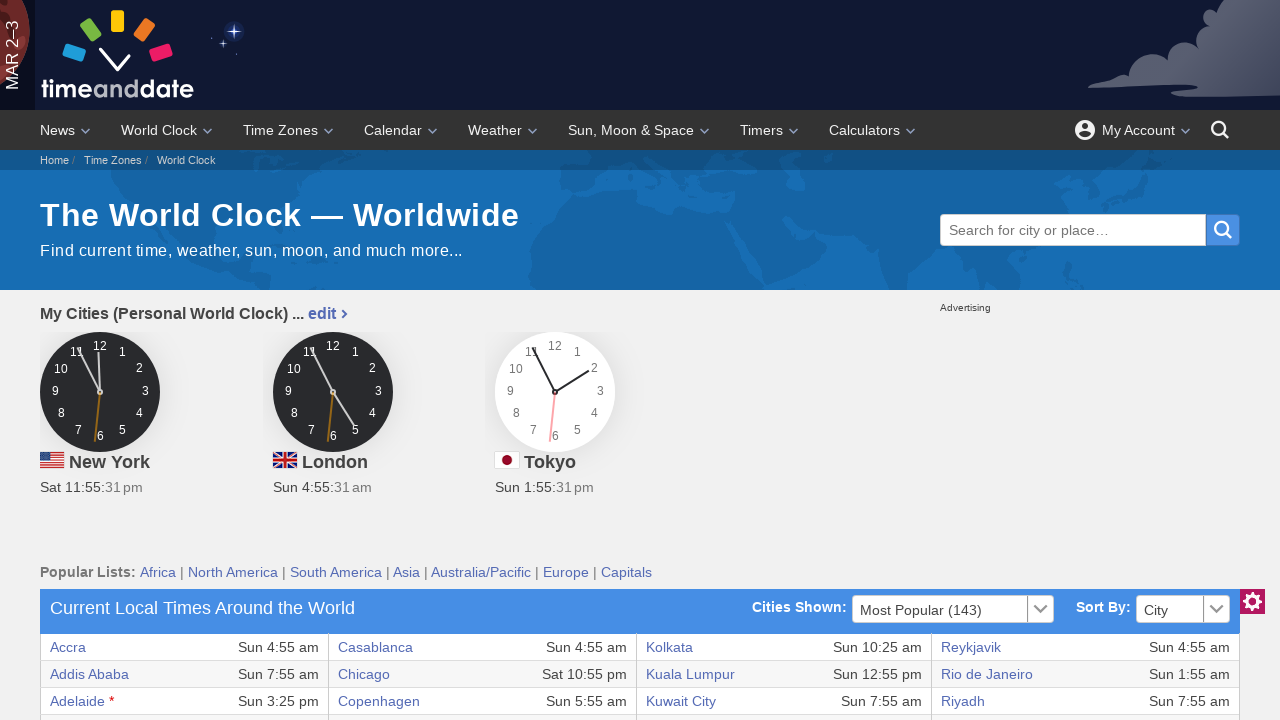

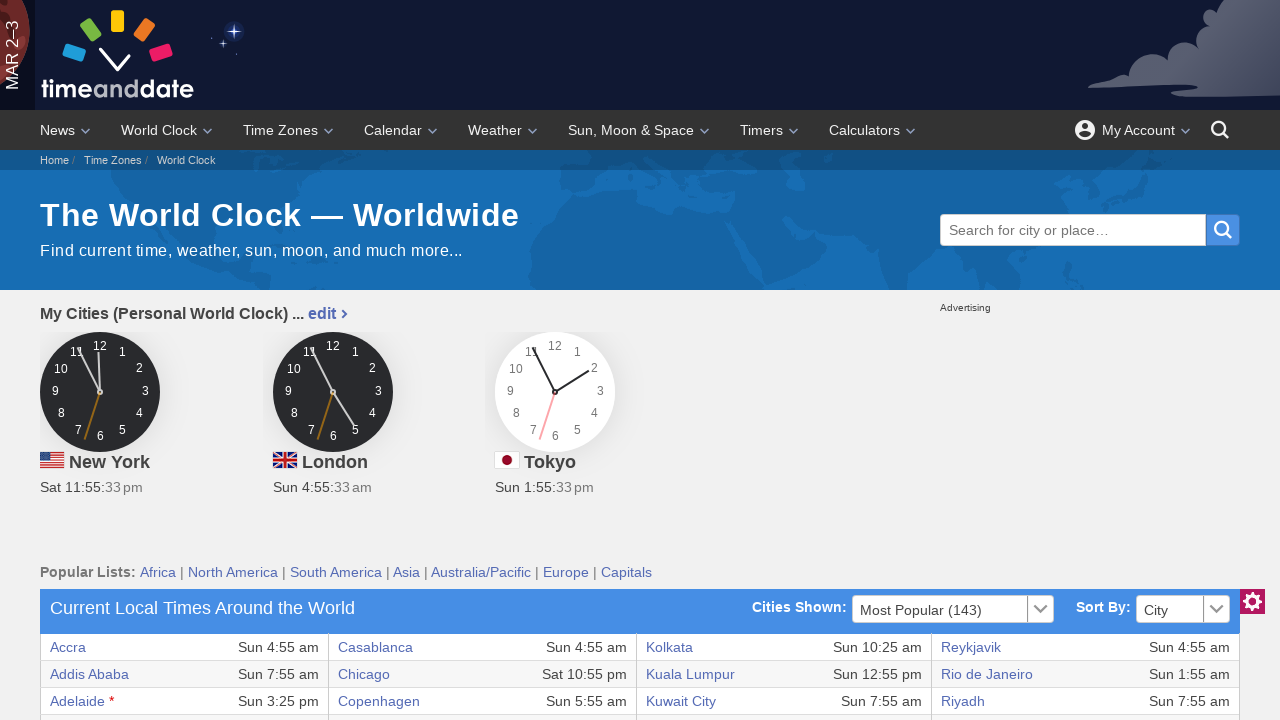